Tests hovering over a menu item on the MoneyControl website to trigger a dropdown or submenu display

Starting URL: https://www.moneycontrol.com/

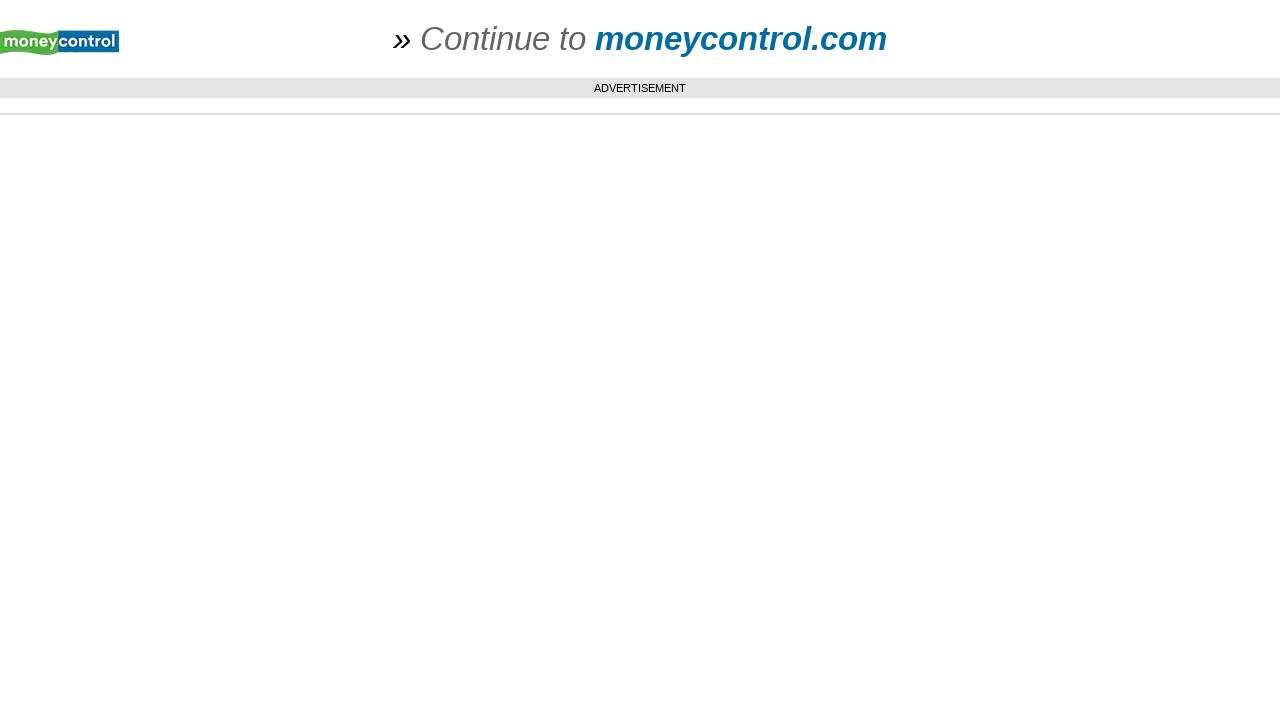

Navigated to MoneyControl website
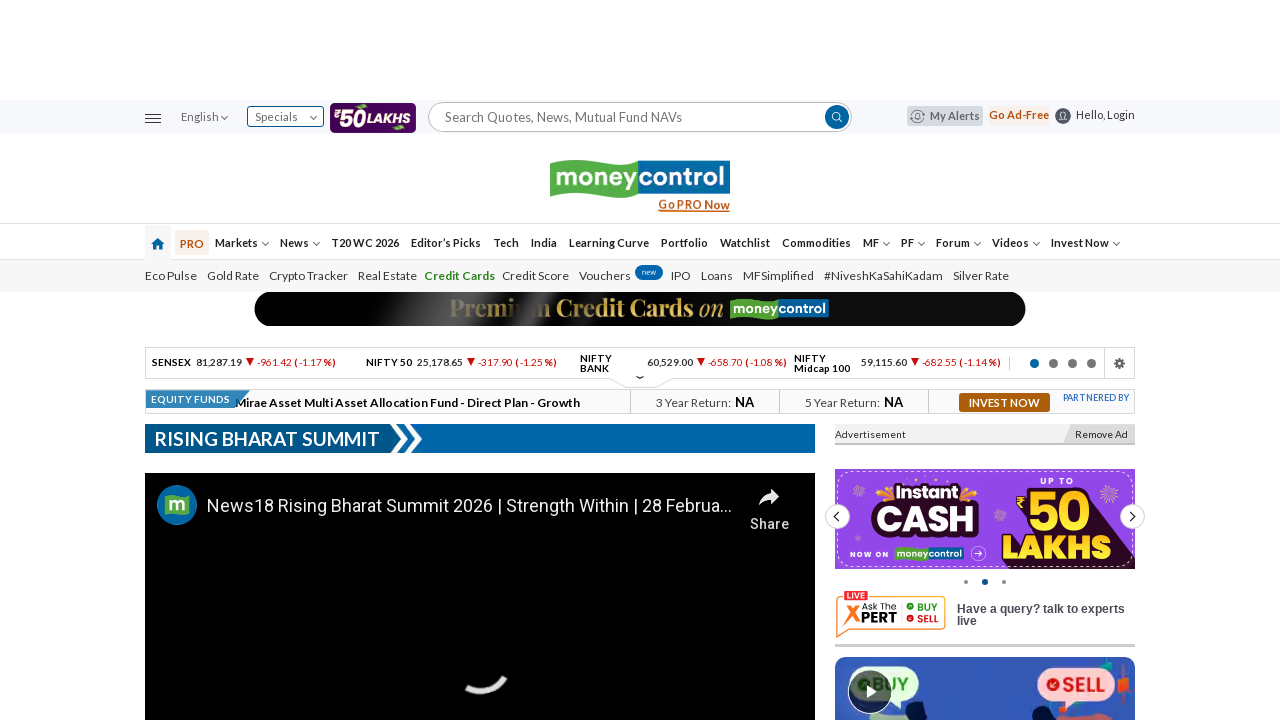

Hovered over menu item with cid='8' to trigger dropdown/submenu at (912, 242) on xpath=//li[@cid='8']
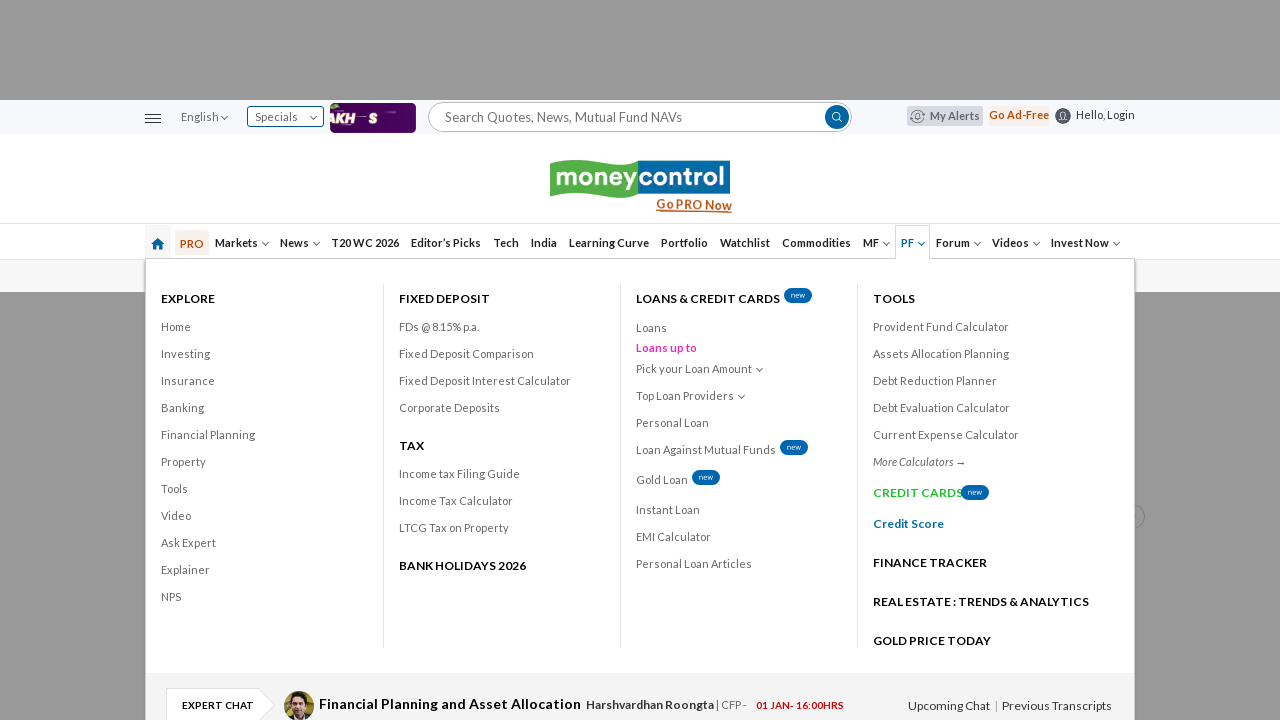

Waited for submenu animation to complete
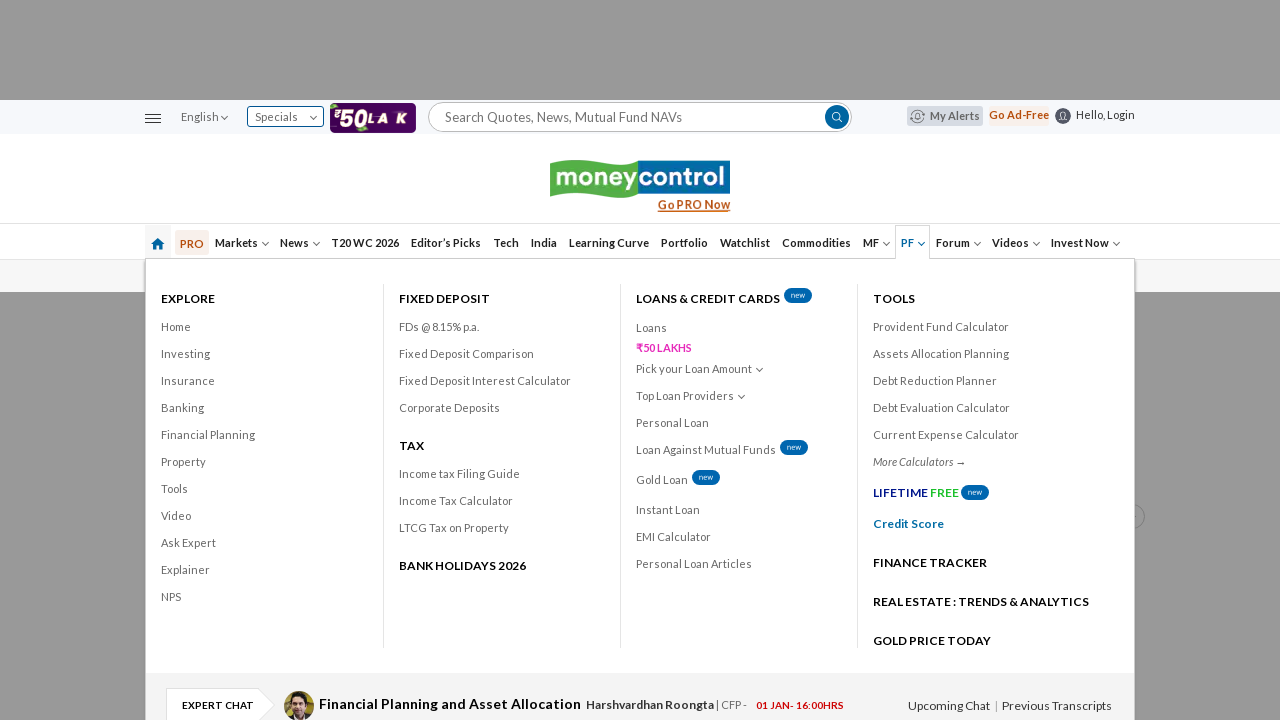

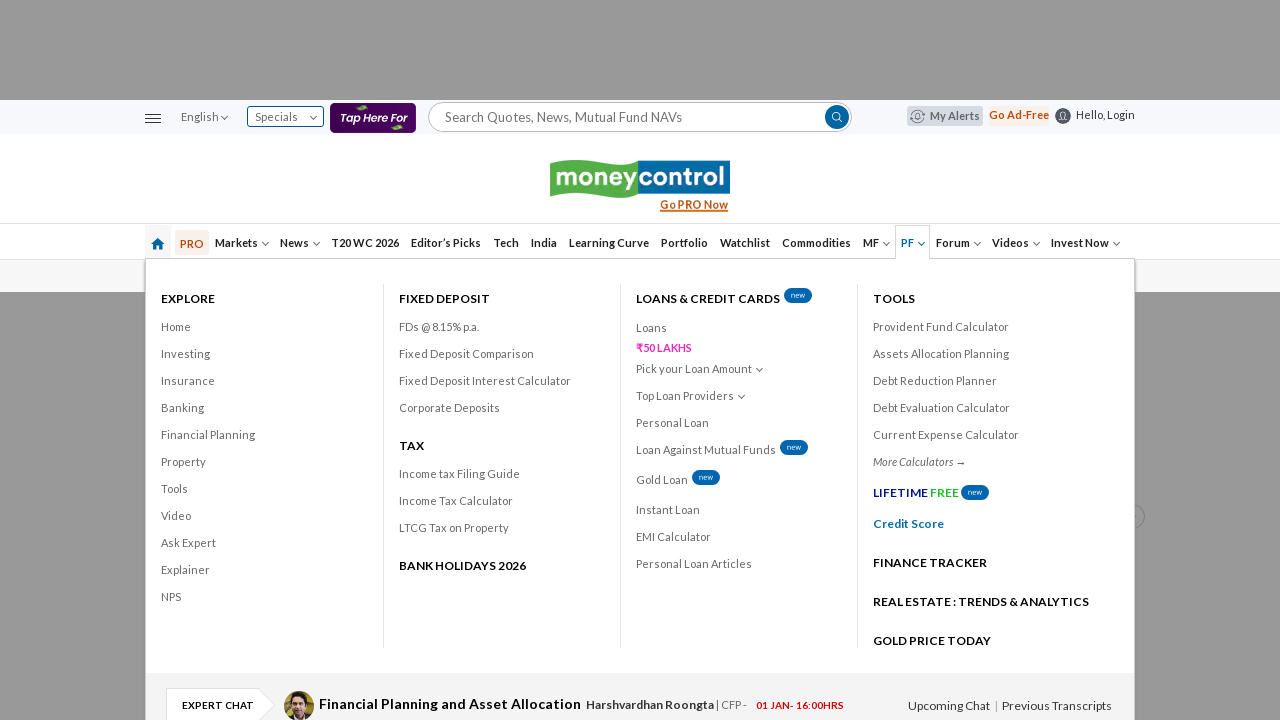